Tests date picker functionality by selecting different dates using dropdown selectors for day, month, and year fields

Starting URL: https://vitalets.github.io/combodate/

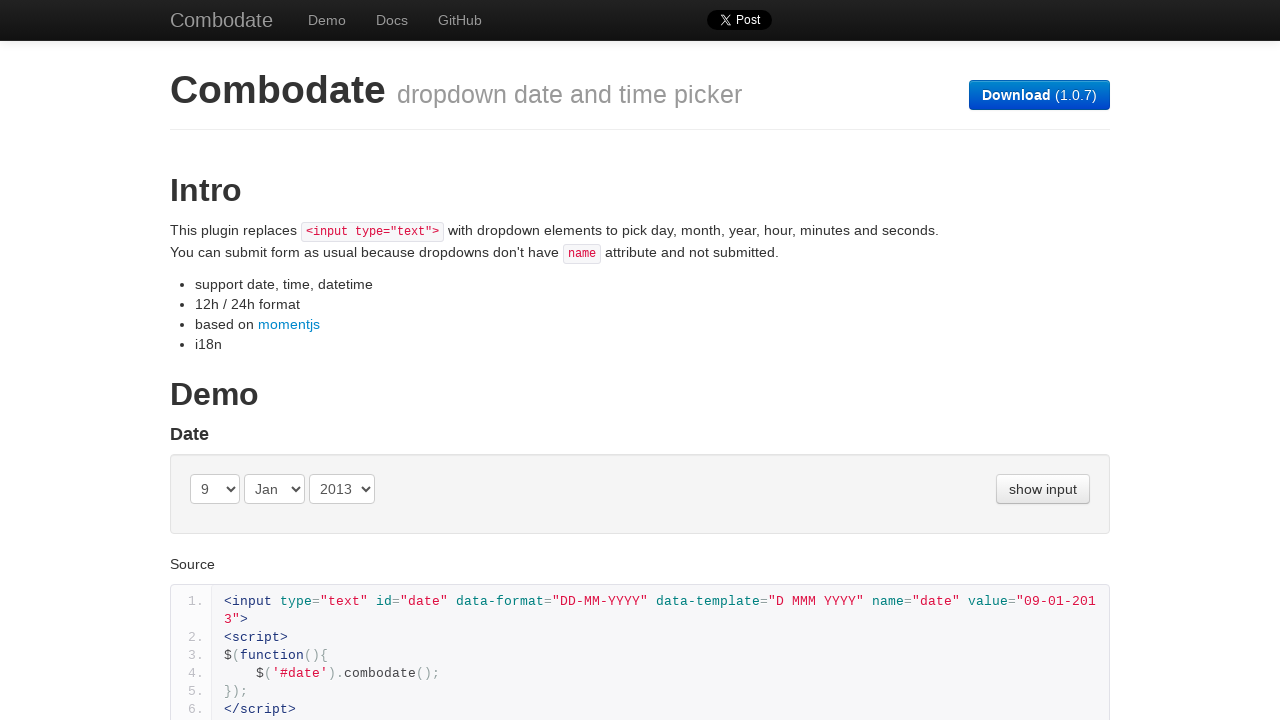

Selected day 30 from day dropdown on #div-date > span > select.day
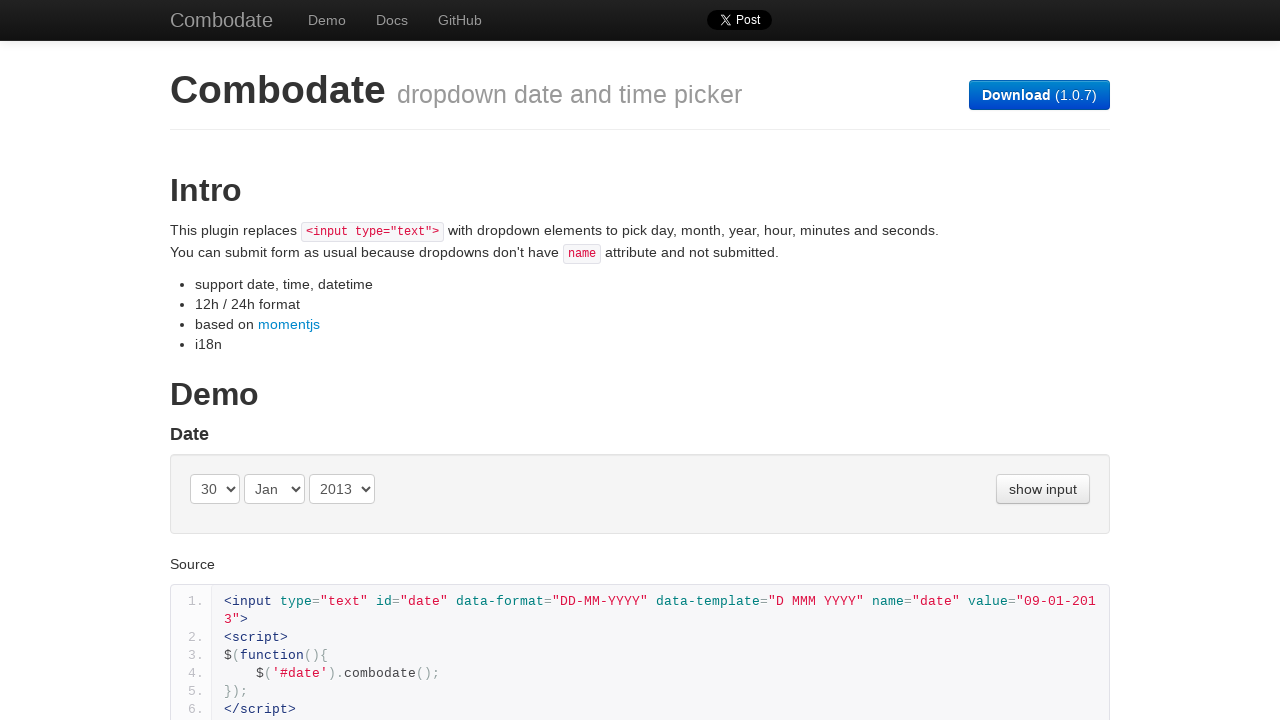

Selected September from month dropdown on #div-date > span > select.month
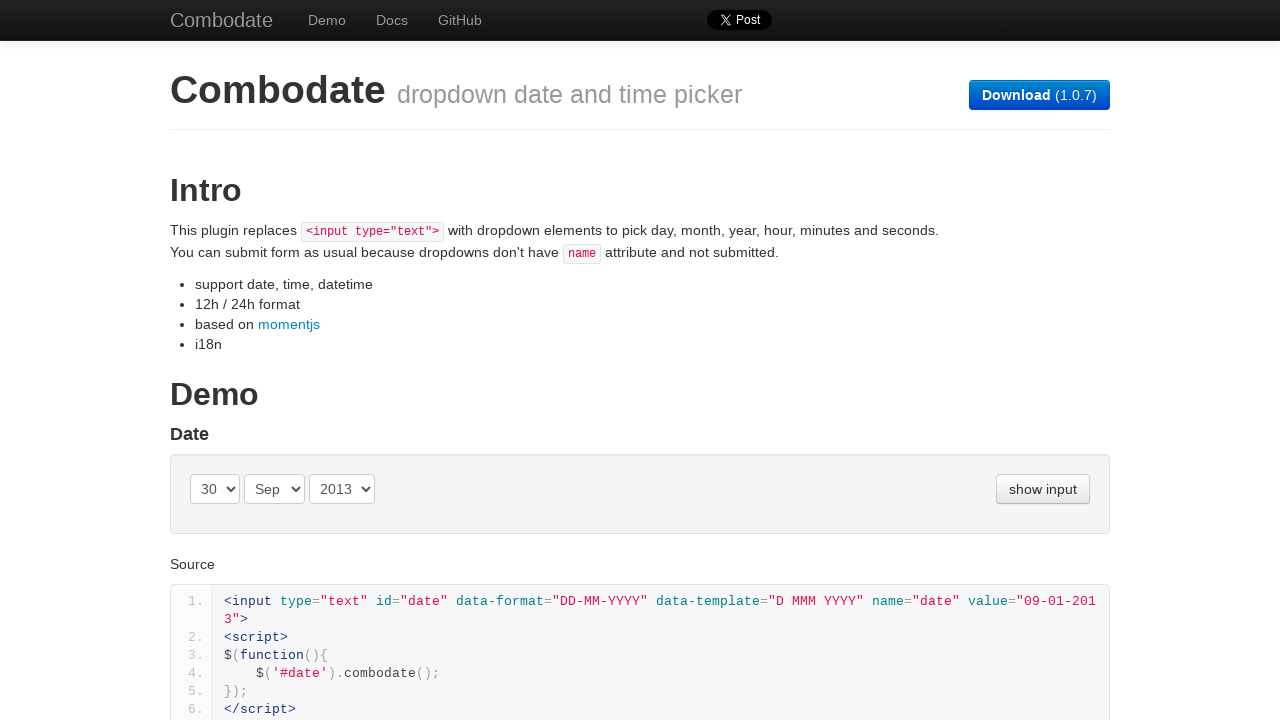

Selected year 1977 from year dropdown on #div-date > span > select.year
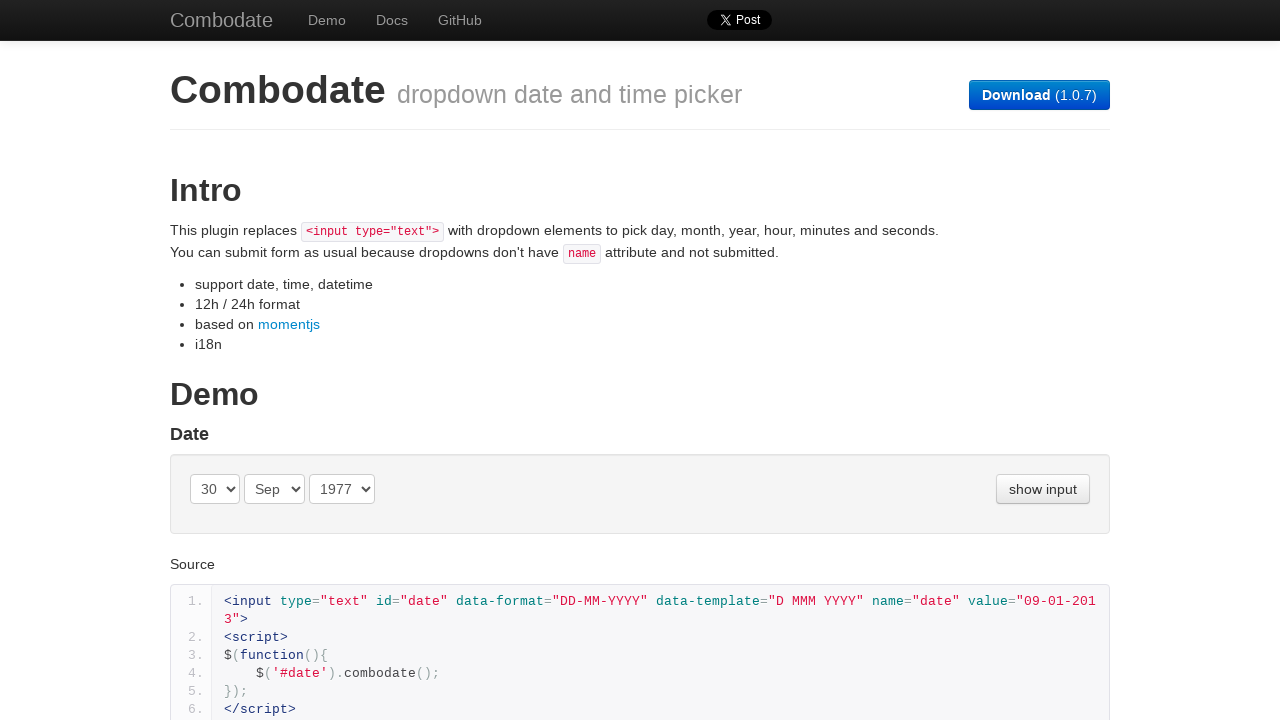

Selected day 28 from day dropdown on #div-date > span > select.day
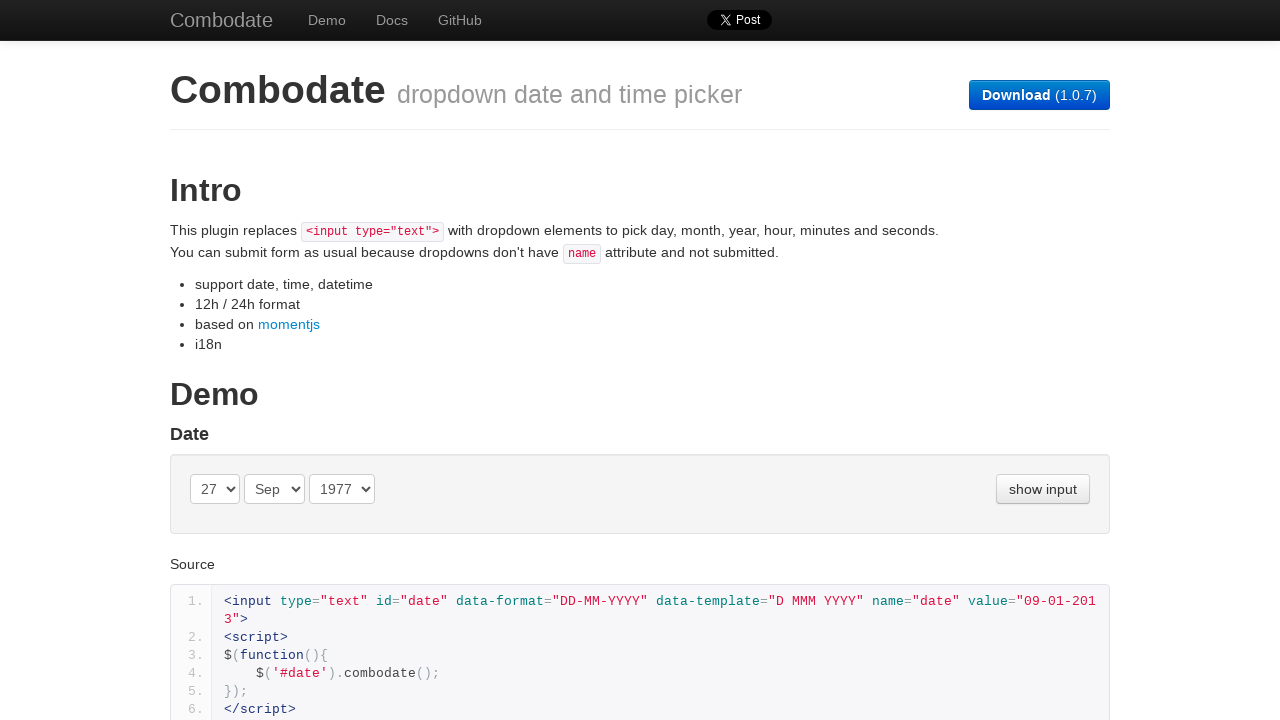

Selected May from month dropdown on #div-date > span > select.month
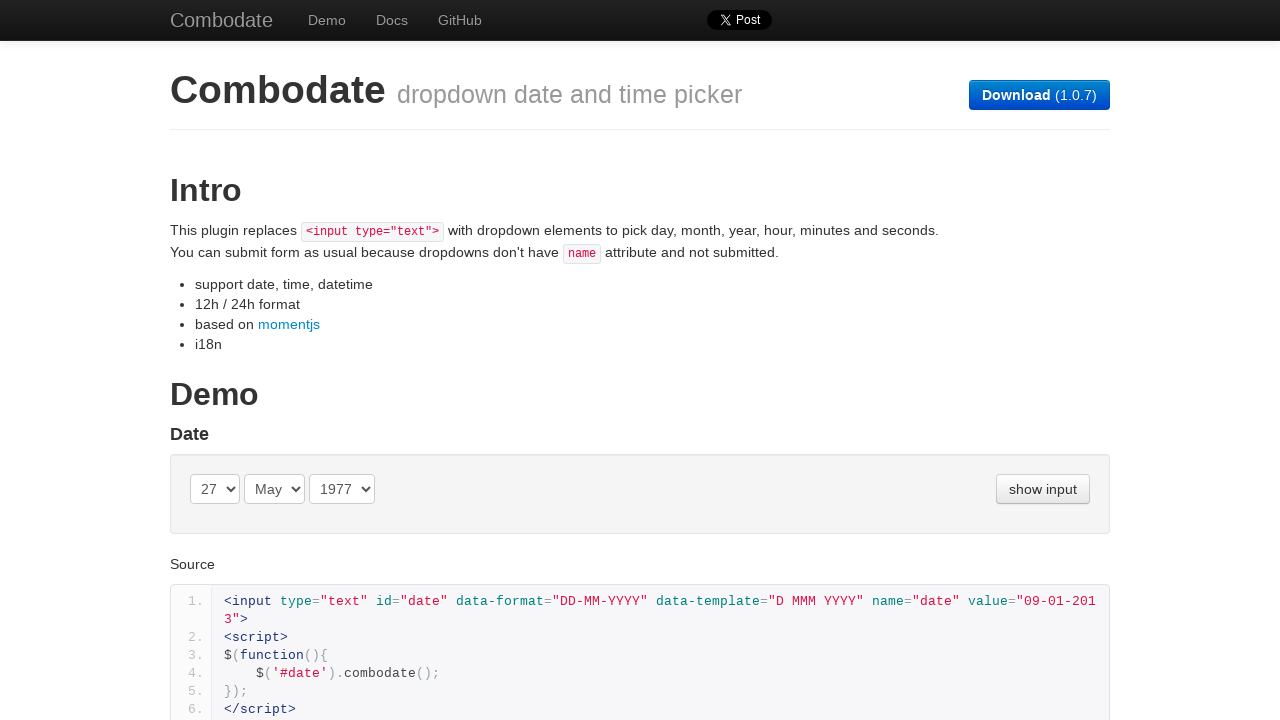

Selected year 2001 from year dropdown on #div-date > span > select.year
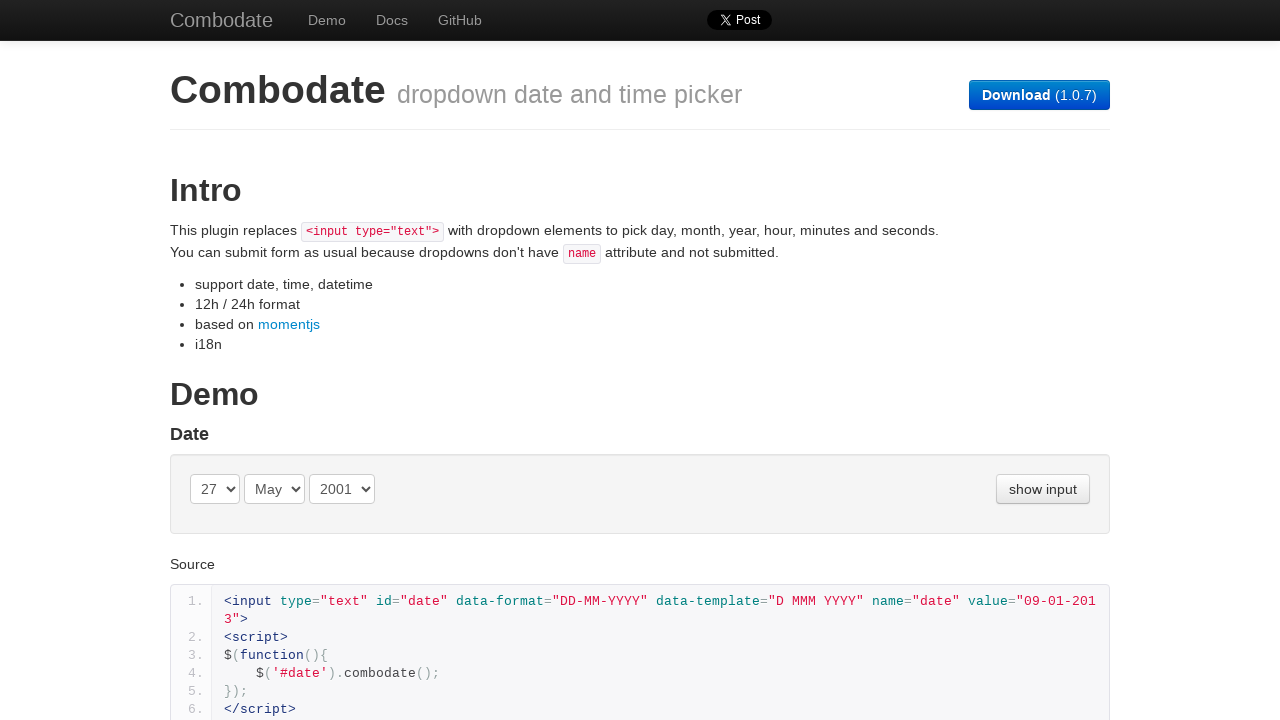

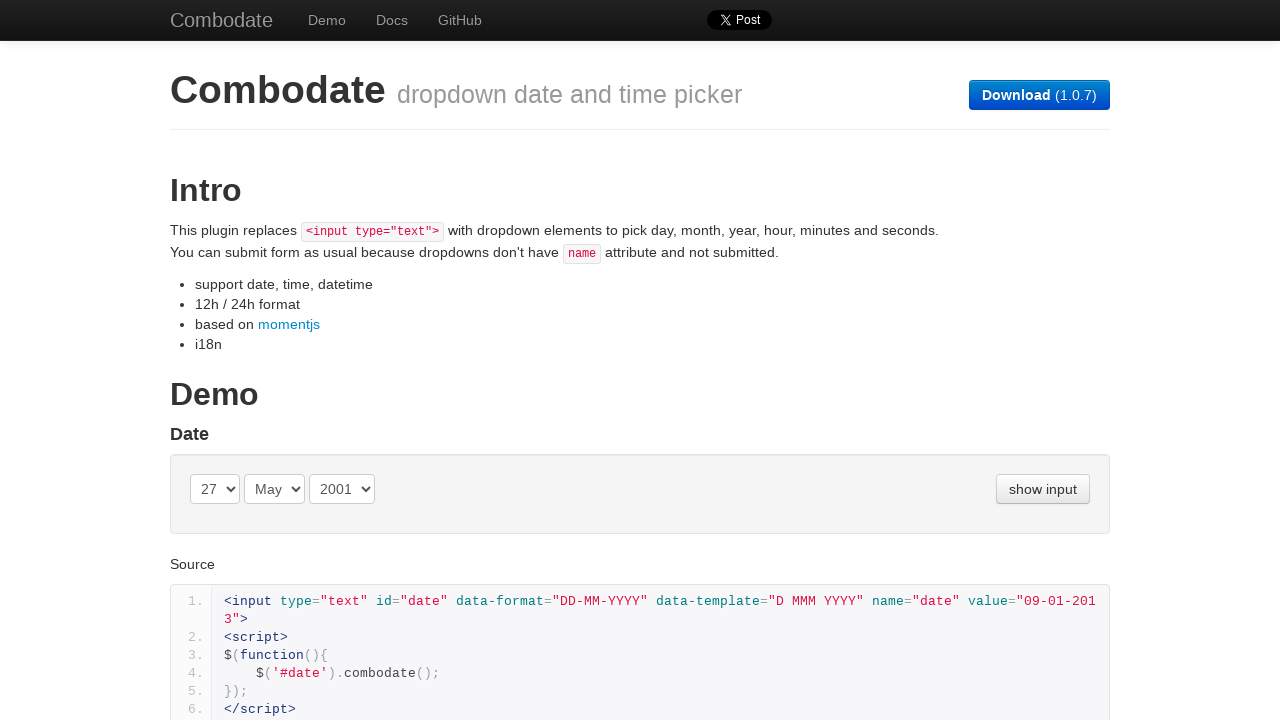